Tests JavaScript prompt alert handling by entering text and accepting the dialog

Starting URL: https://bonigarcia.dev/selenium-webdriver-java/dialog-boxes.html

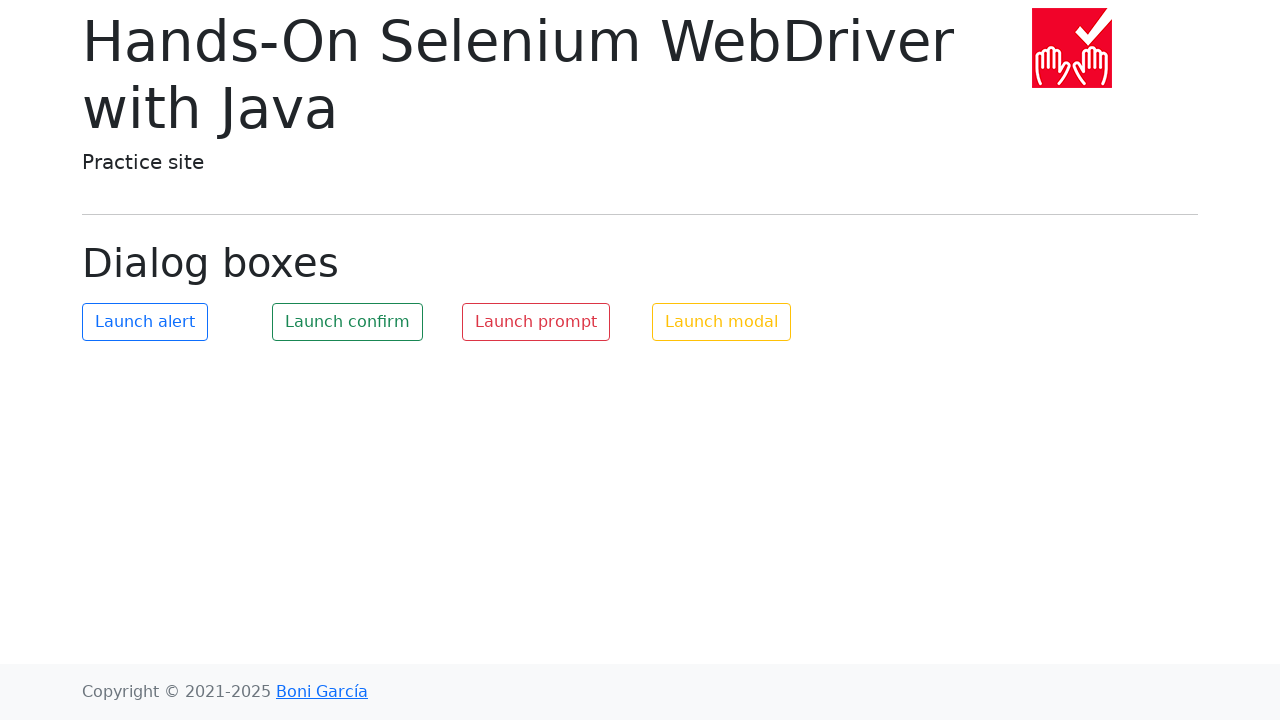

Set up dialog handler to accept prompt with 'TestUser'
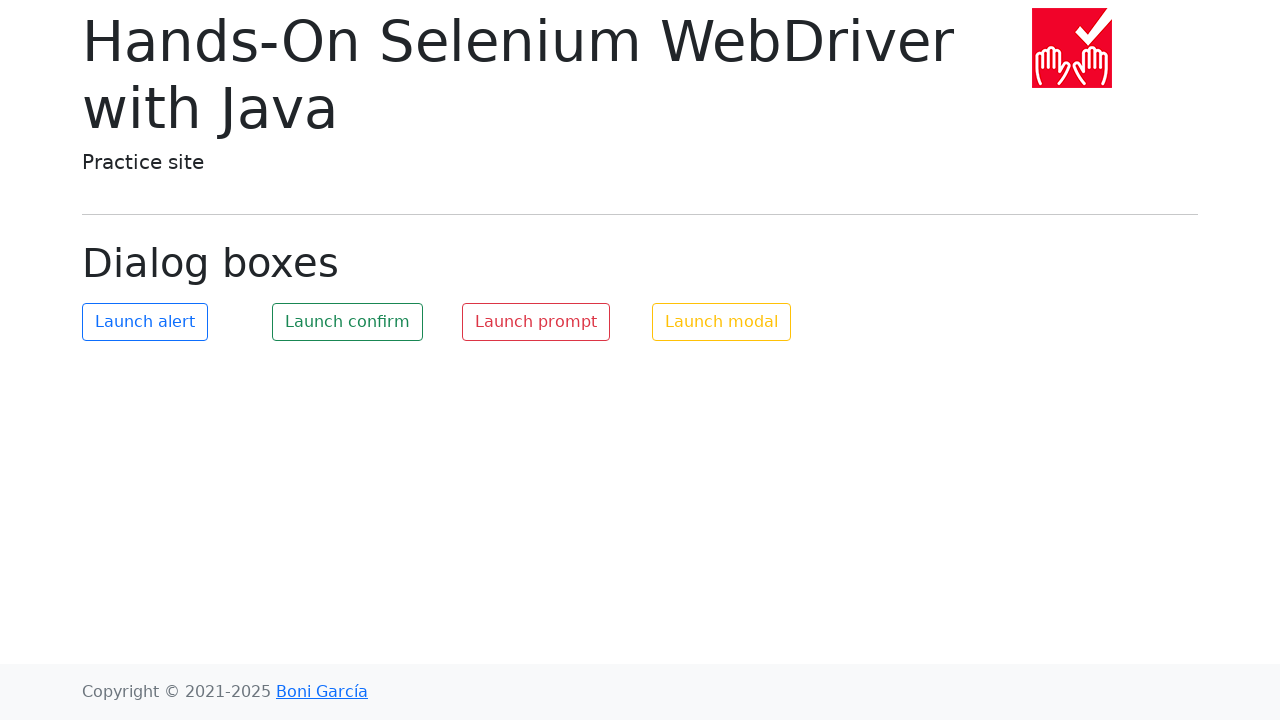

Clicked prompt button to trigger JavaScript alert dialog at (536, 322) on #my-prompt
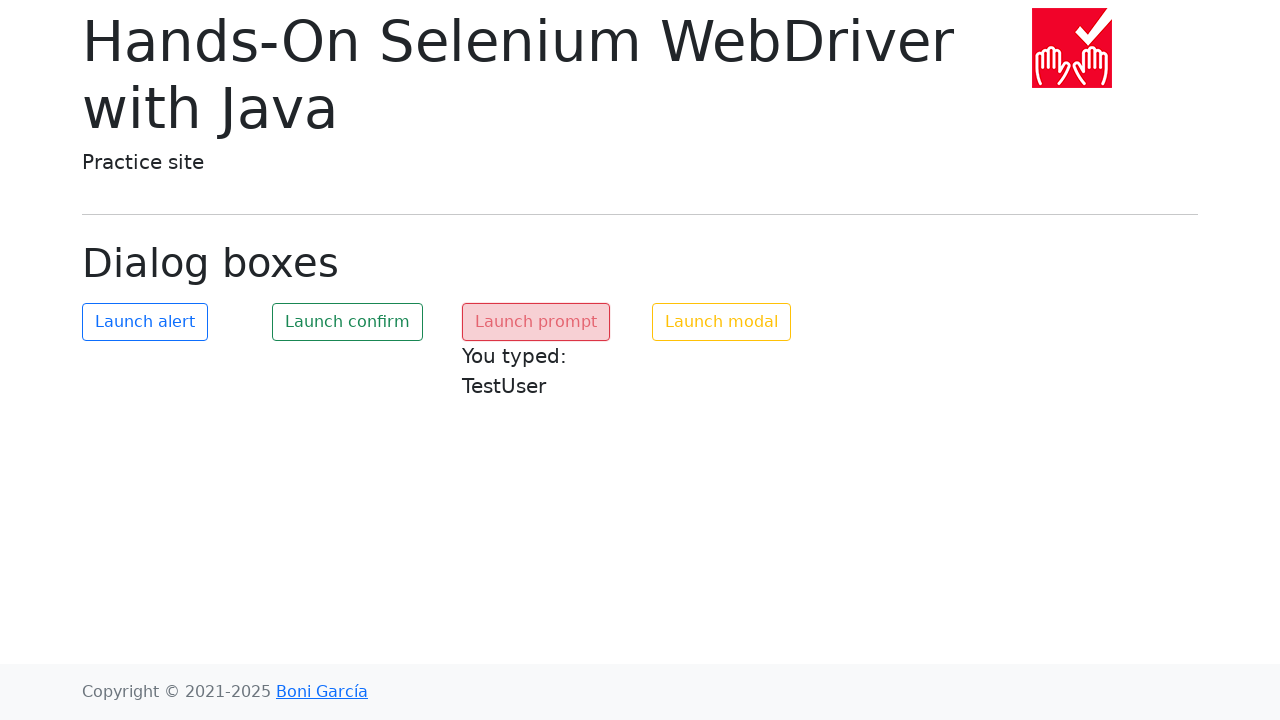

Prompt result text appeared on page after accepting dialog
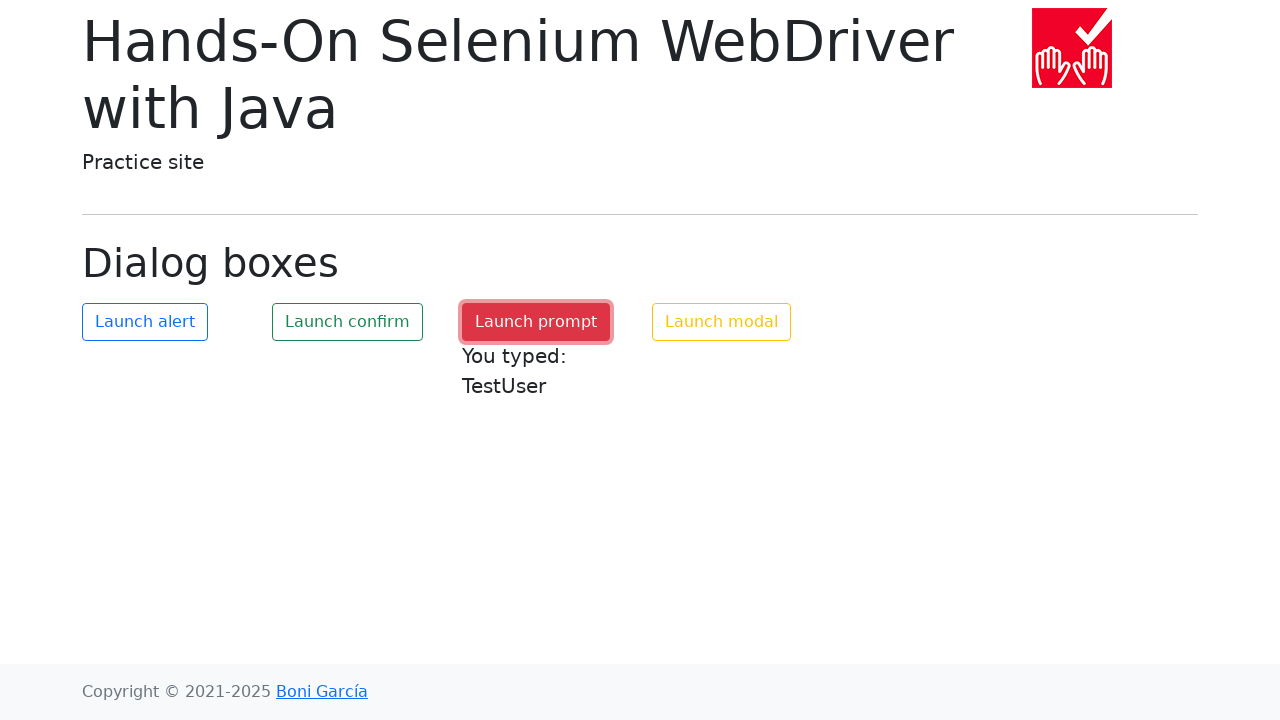

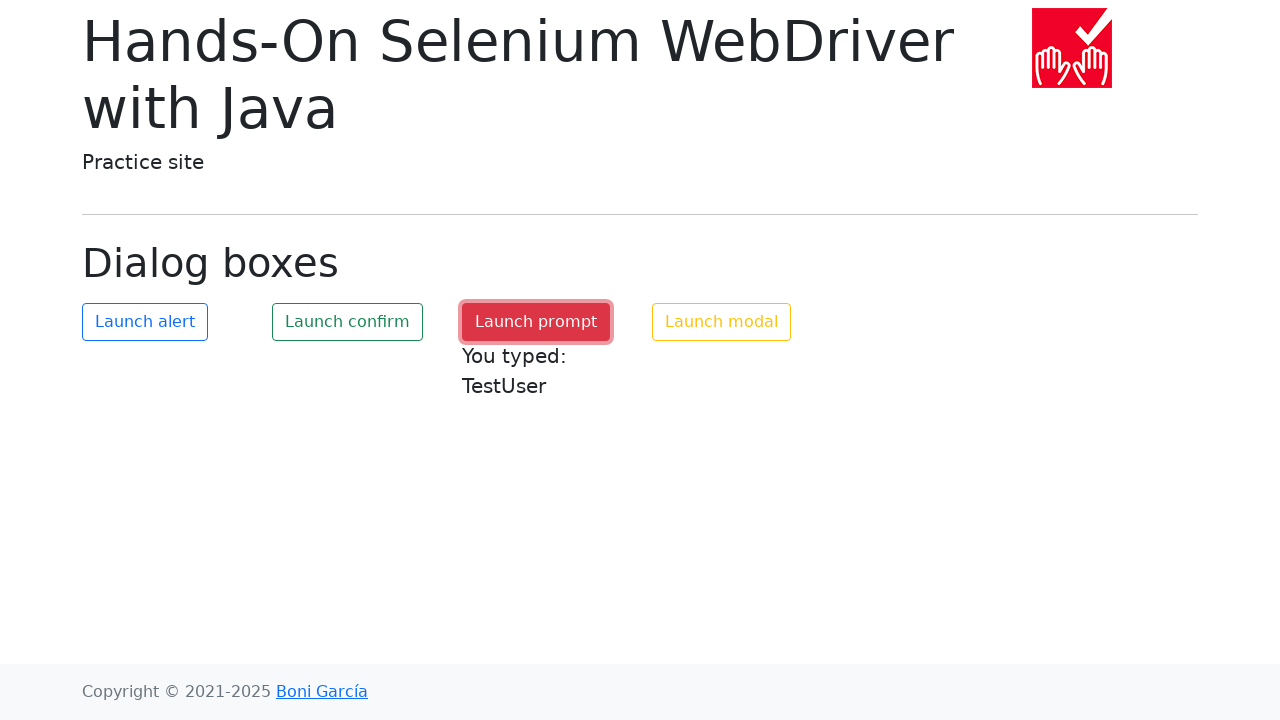